Navigates to Chase bank website and retrieves the page title

Starting URL: https://www.chase.com/

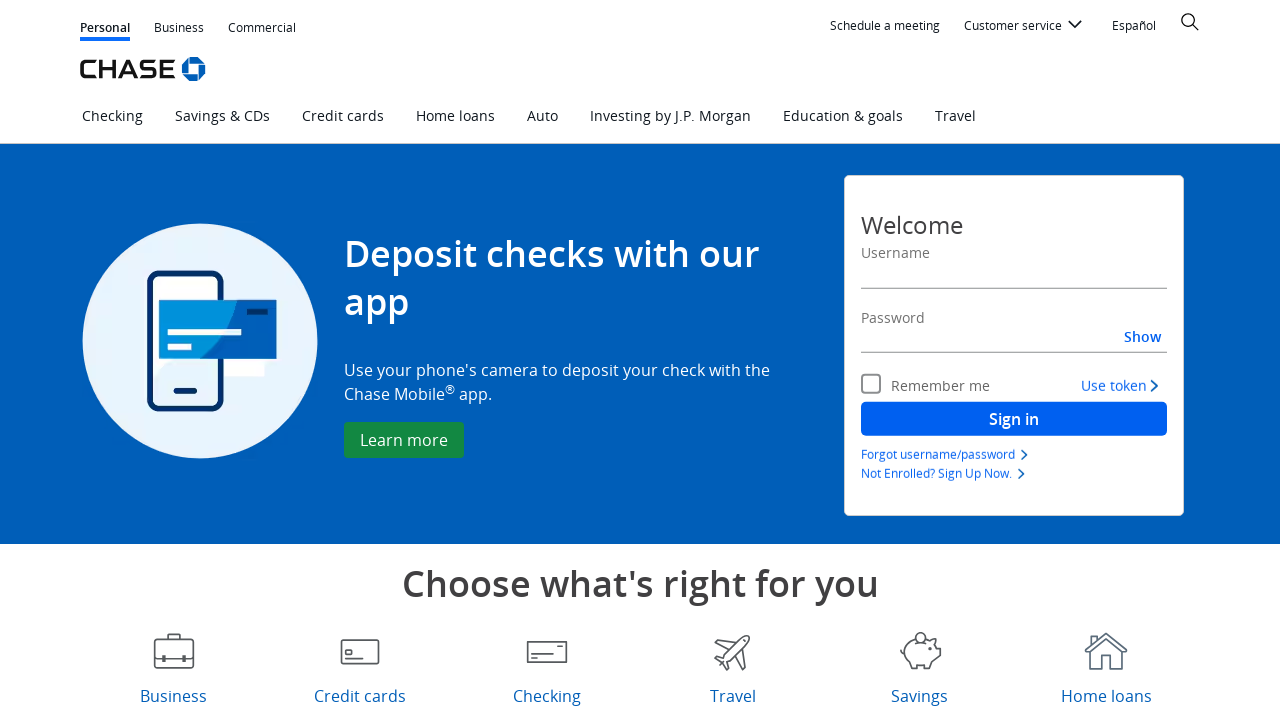

Navigated to Chase bank website
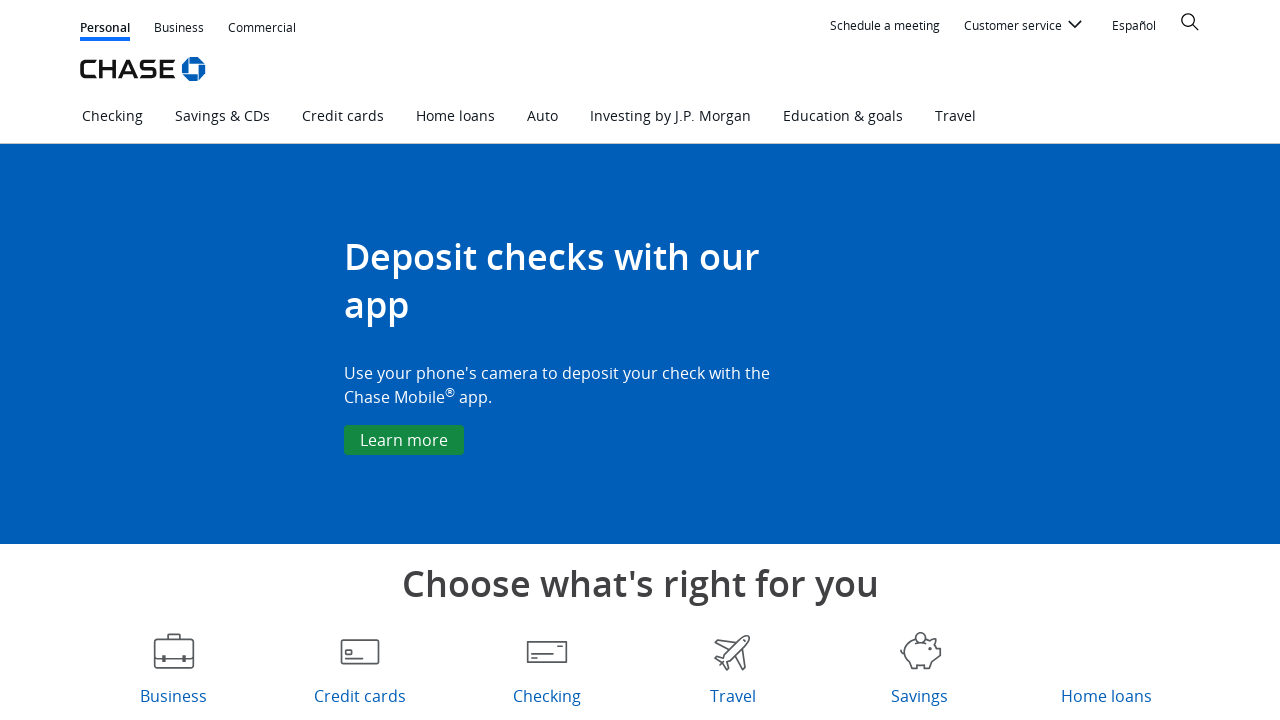

Retrieved page title
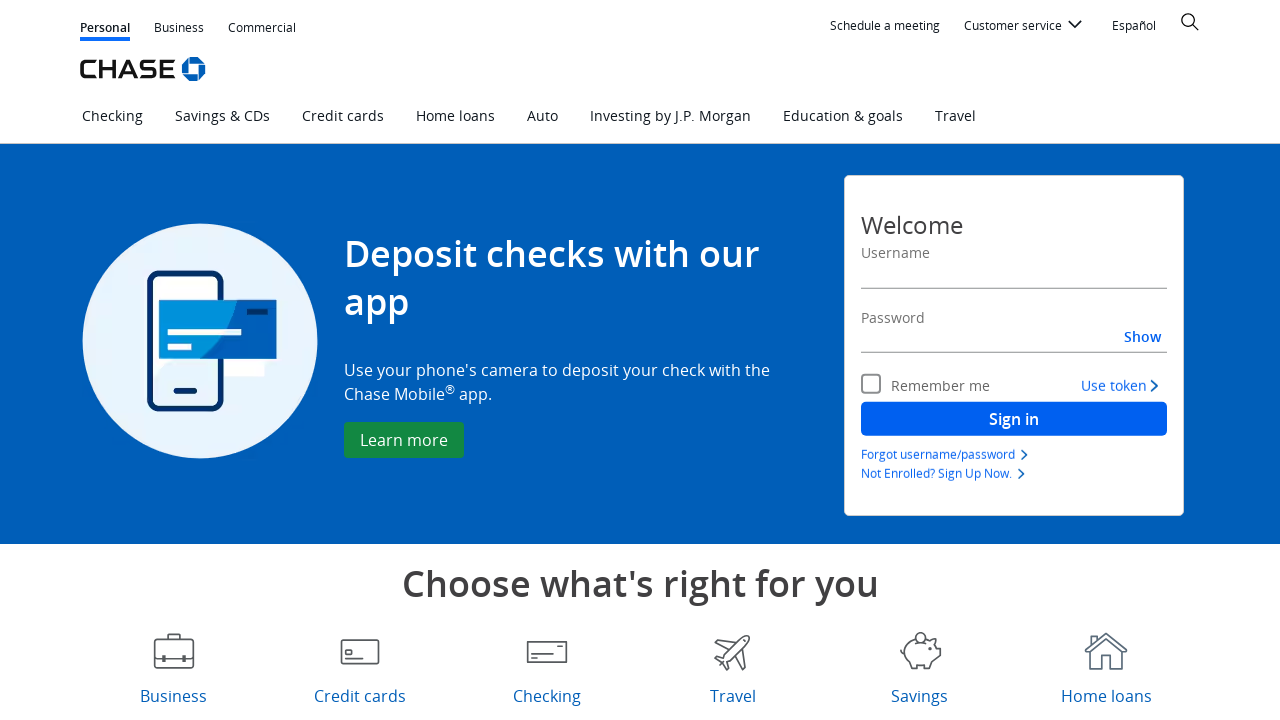

Printed page title: Credit Card, Mortgage, Banking, Auto | Chase Online | Chase.com
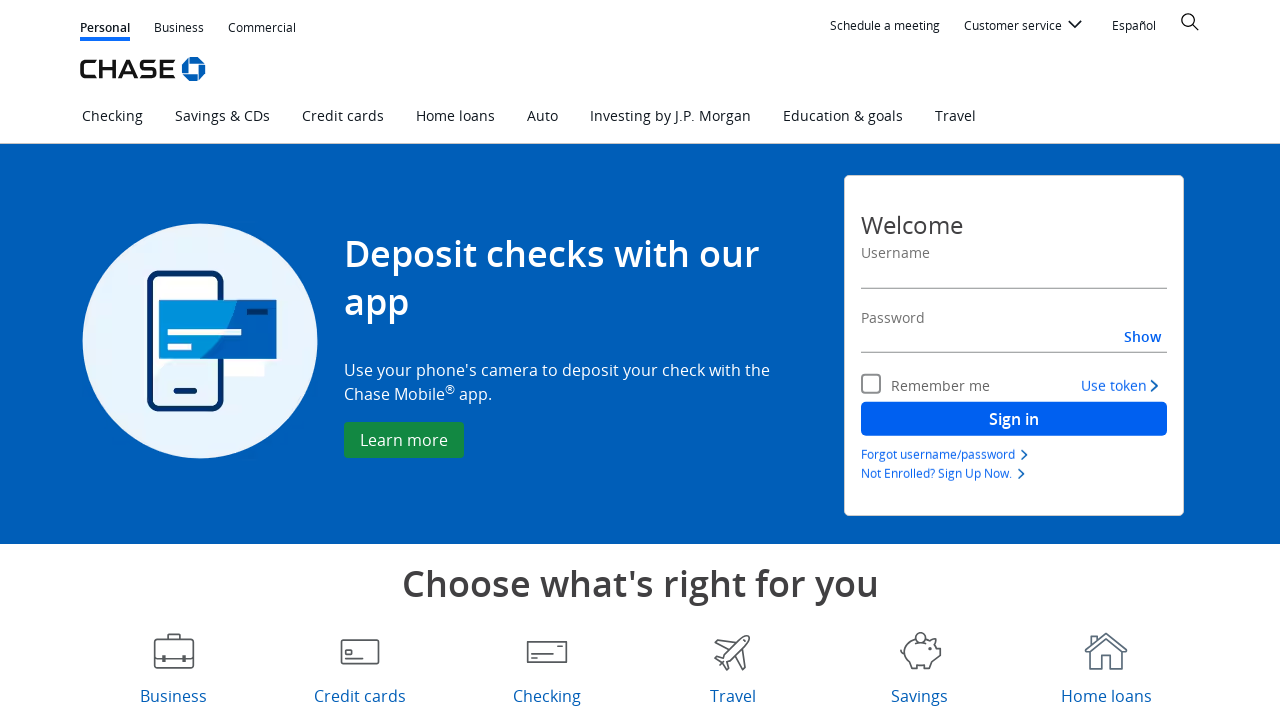

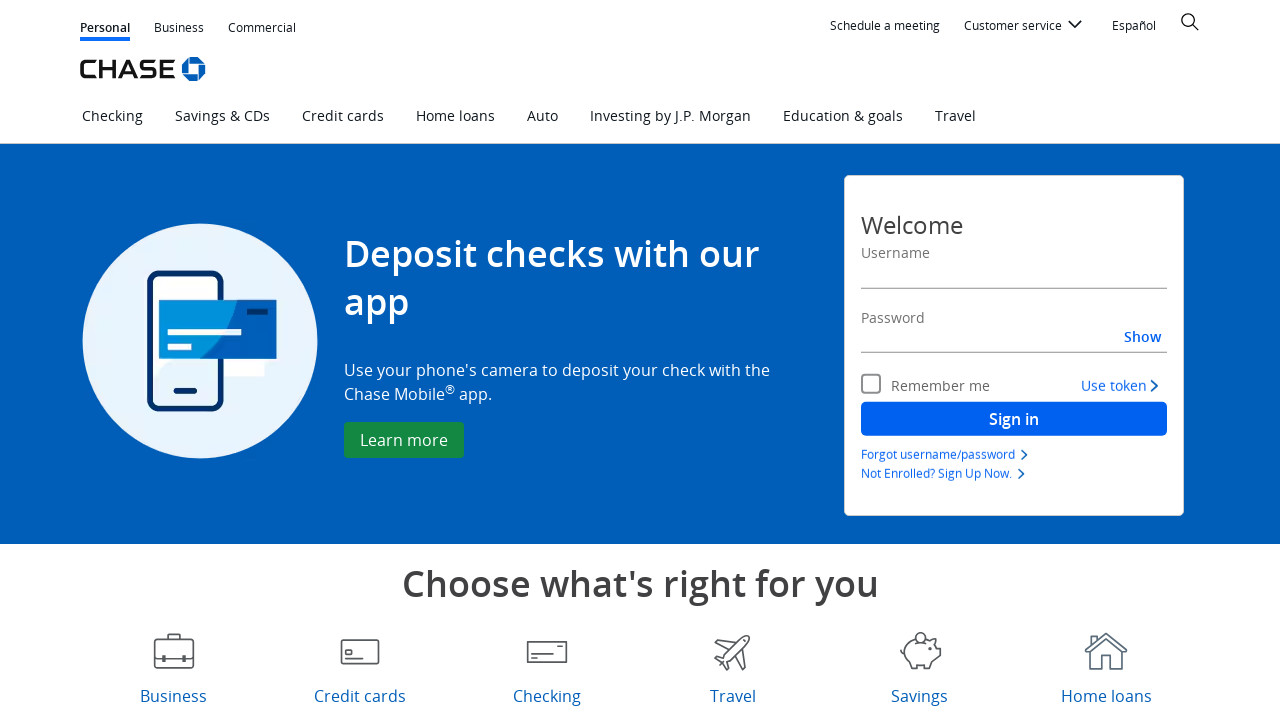